Tests the Python.org website by verifying the page title contains "Python", searching for "selenium" using the search box, and submitting the search form.

Starting URL: http://www.python.org

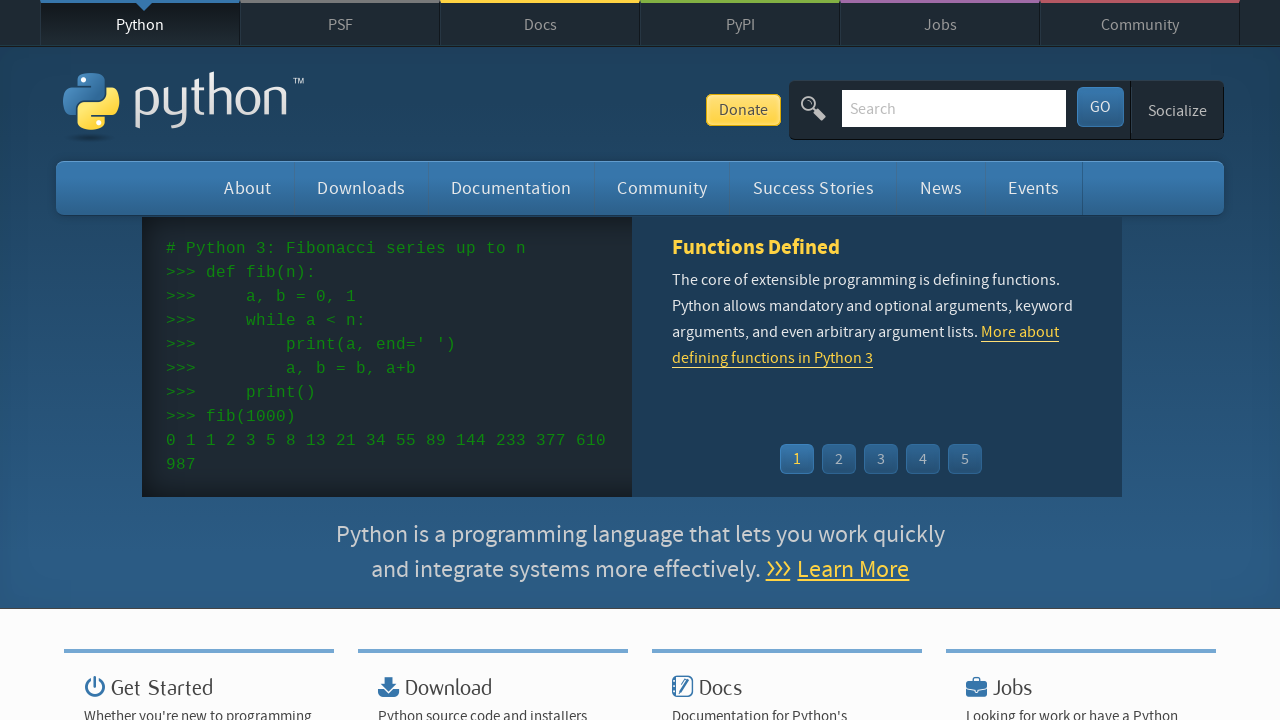

Verified page title contains 'Python'
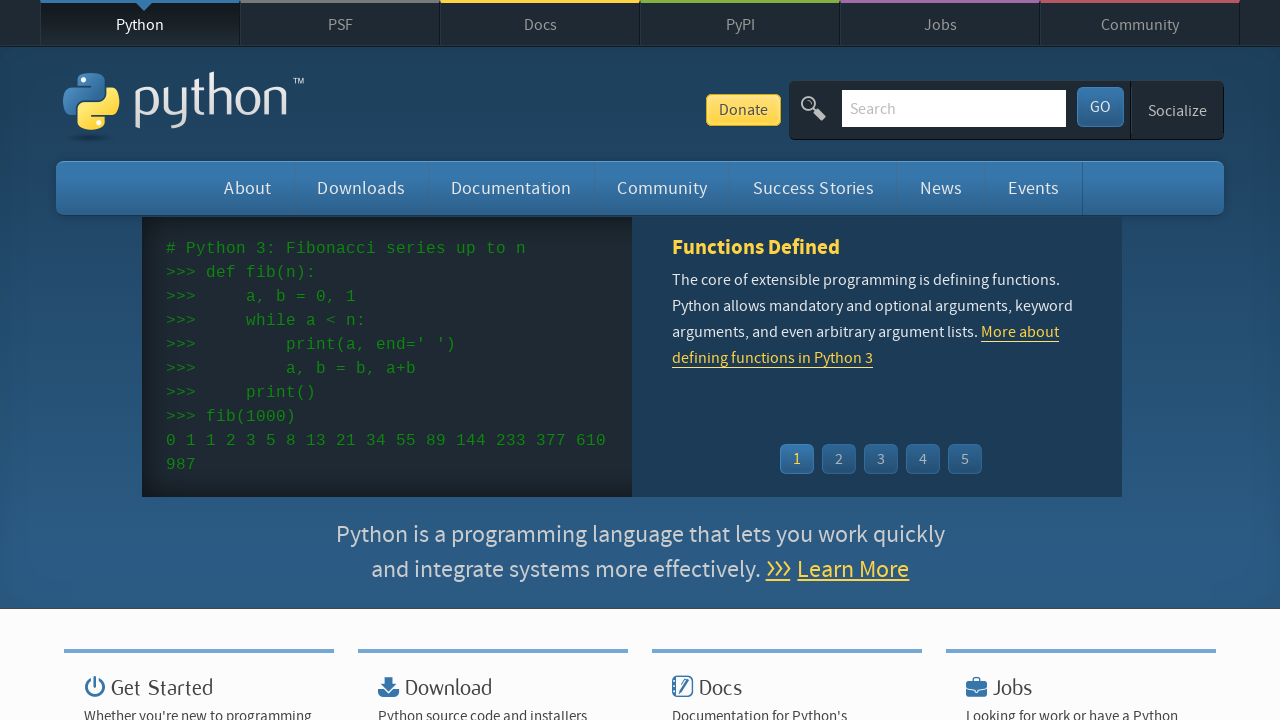

Filled search box with 'selenium' on input[name='q']
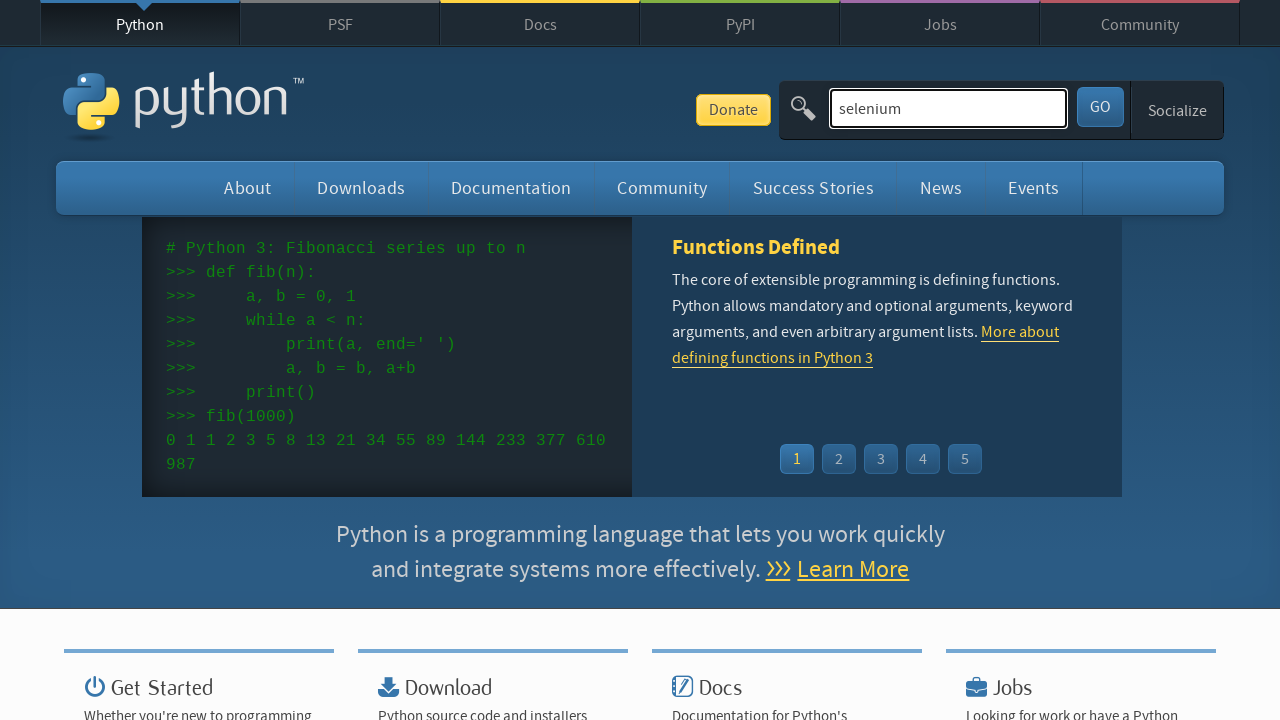

Pressed Enter to submit the search form on input[name='q']
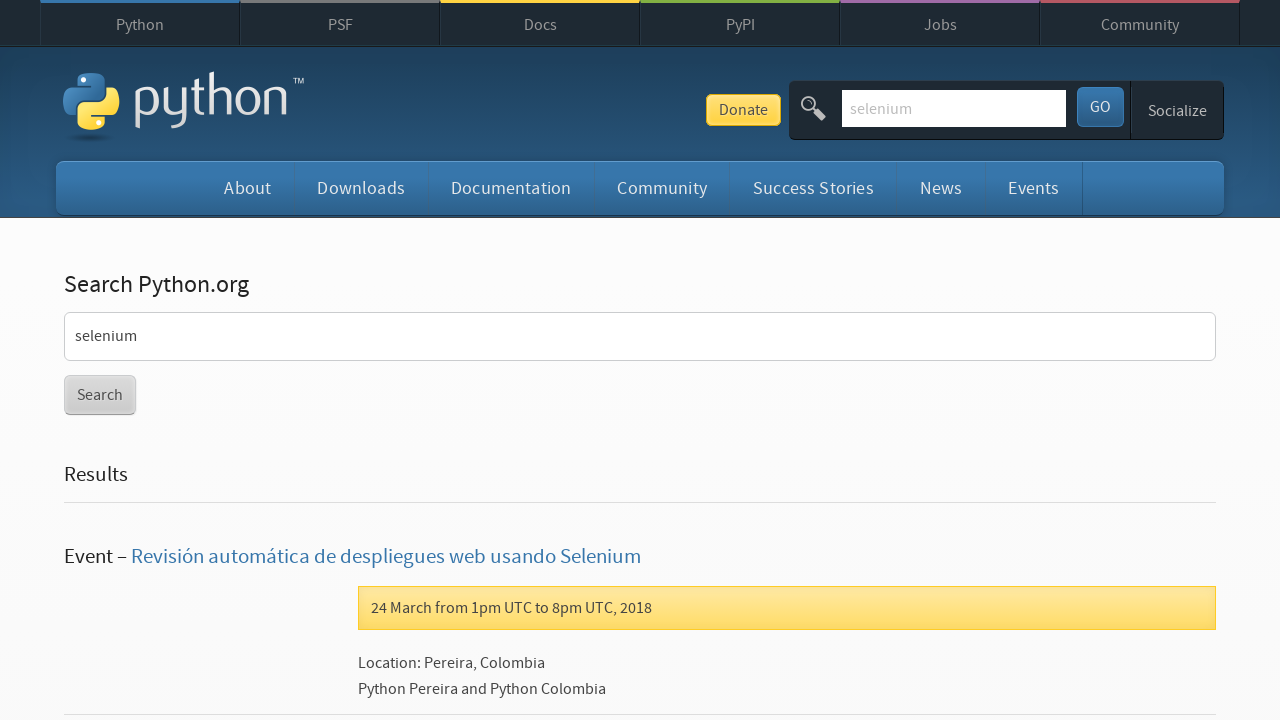

Search results page loaded
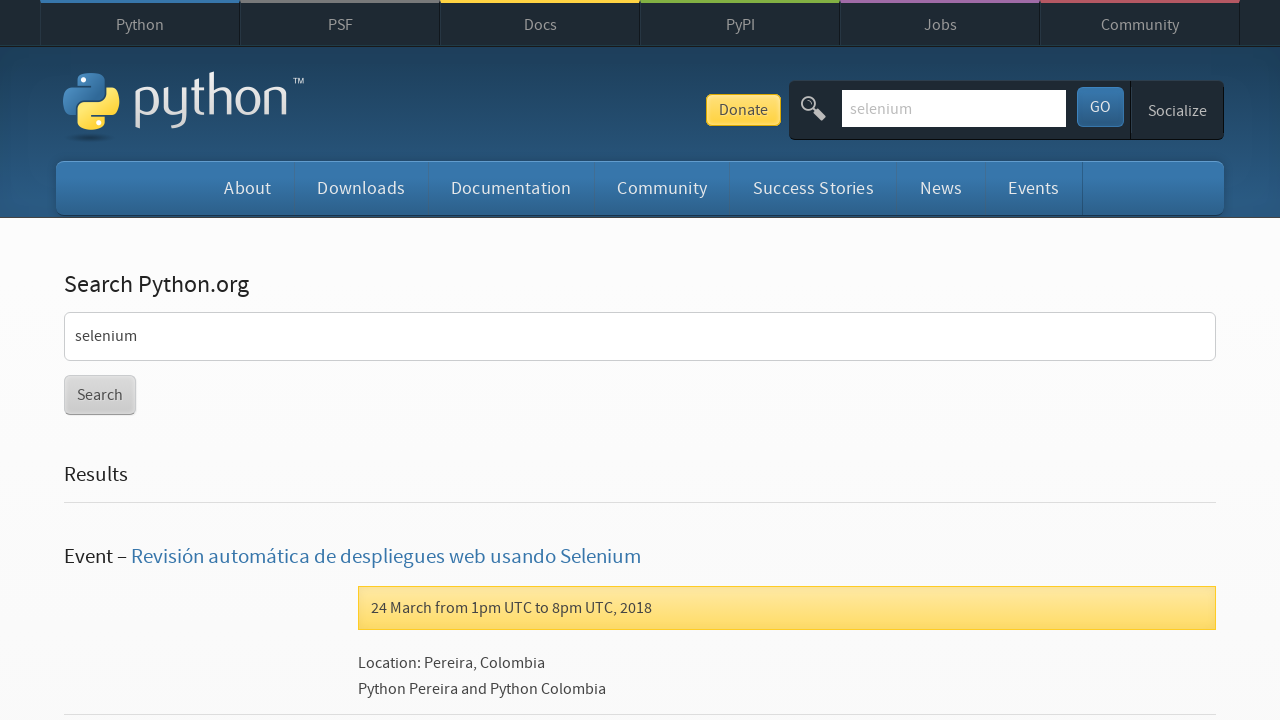

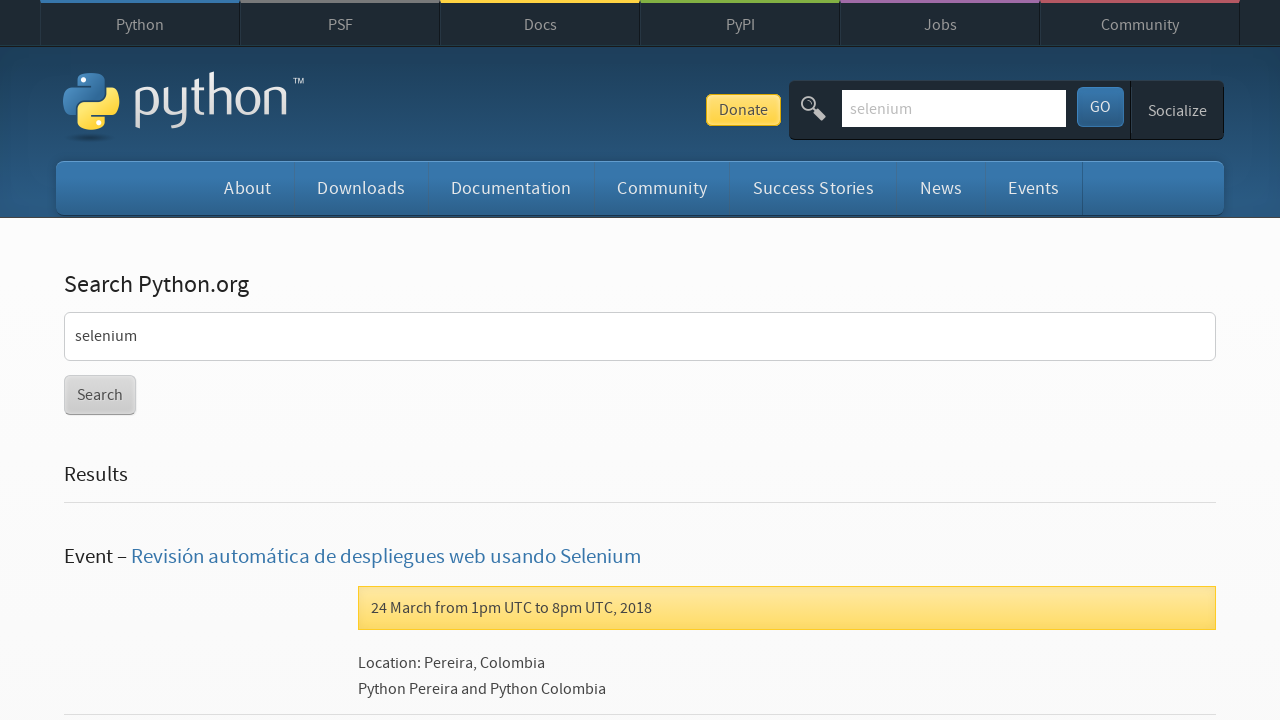